Tests an e-commerce workflow by searching for products containing "ca", adding an item to cart, opening the cart, and proceeding to checkout

Starting URL: https://rahulshettyacademy.com/seleniumPractise/#/

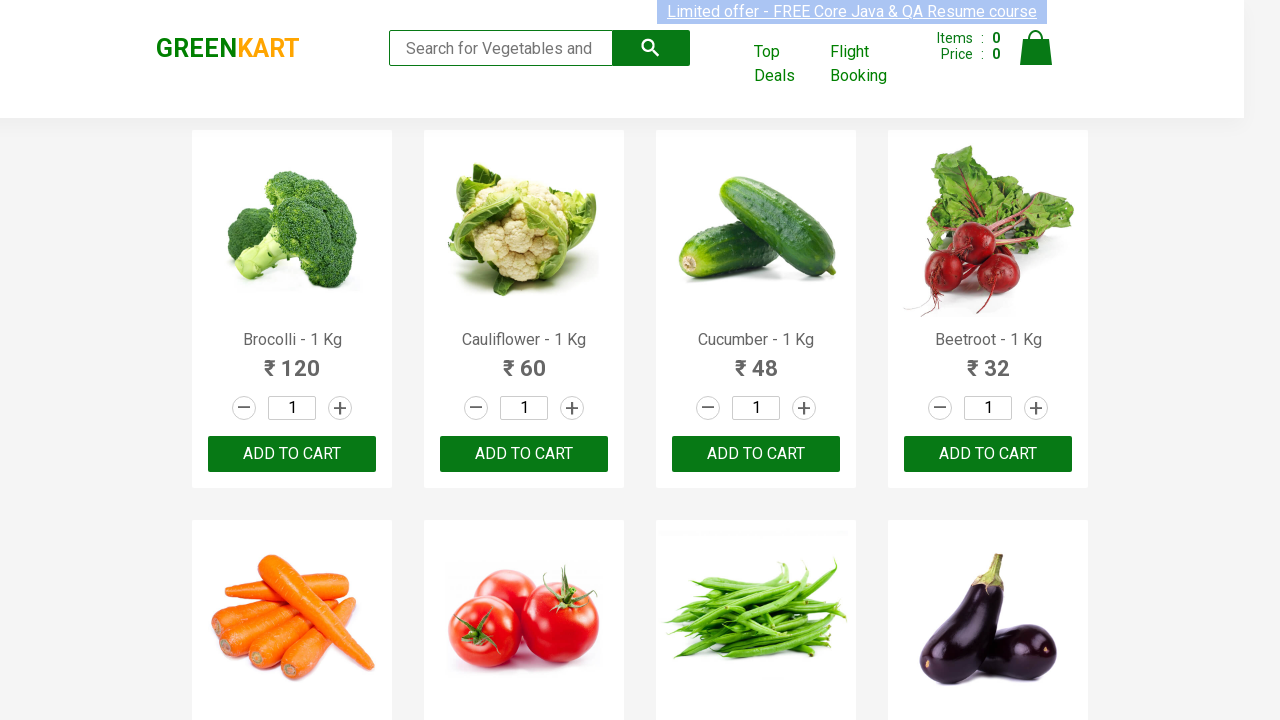

Filled search box with 'ca' on .search-keyword
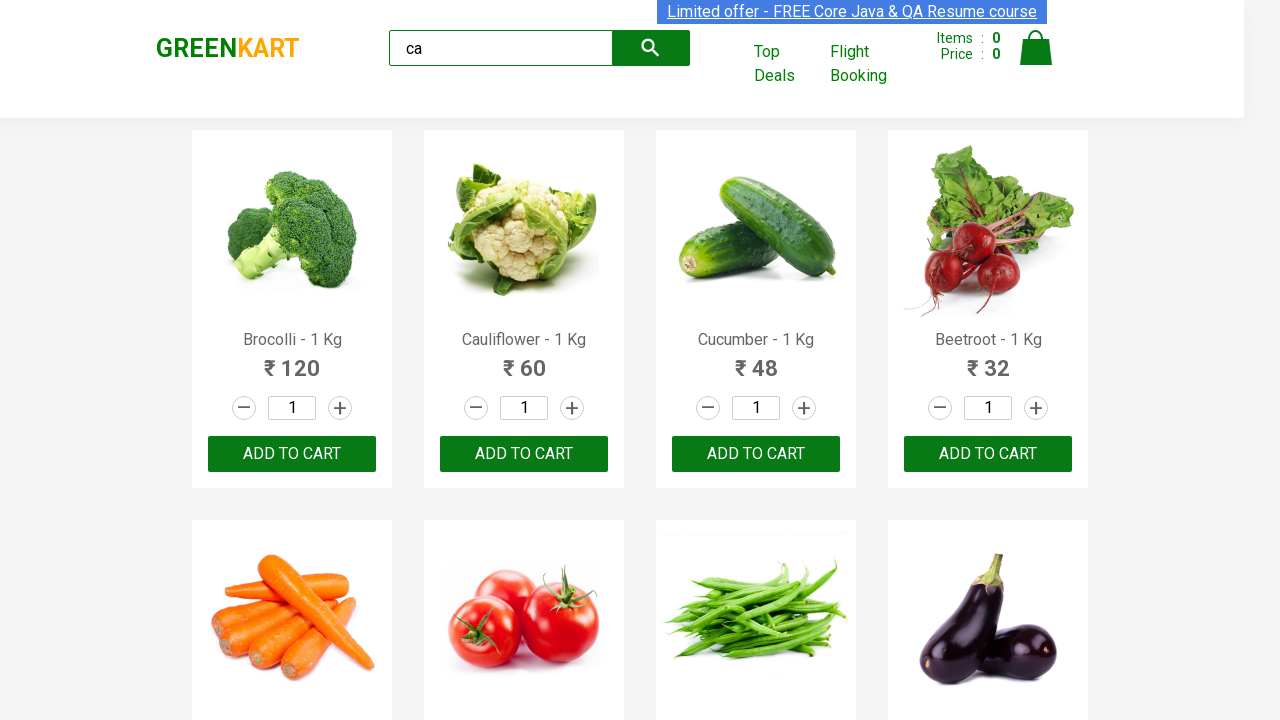

Clicked search button at (651, 48) on .search-button
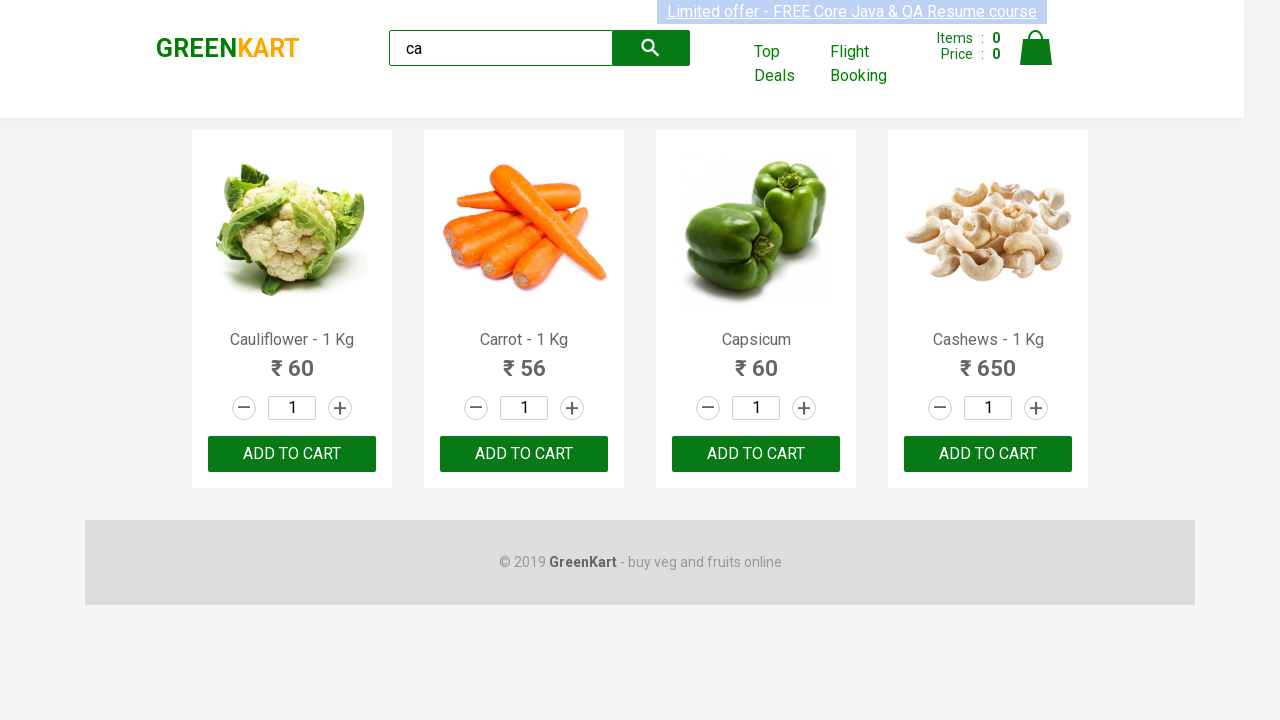

Waited for search results to load
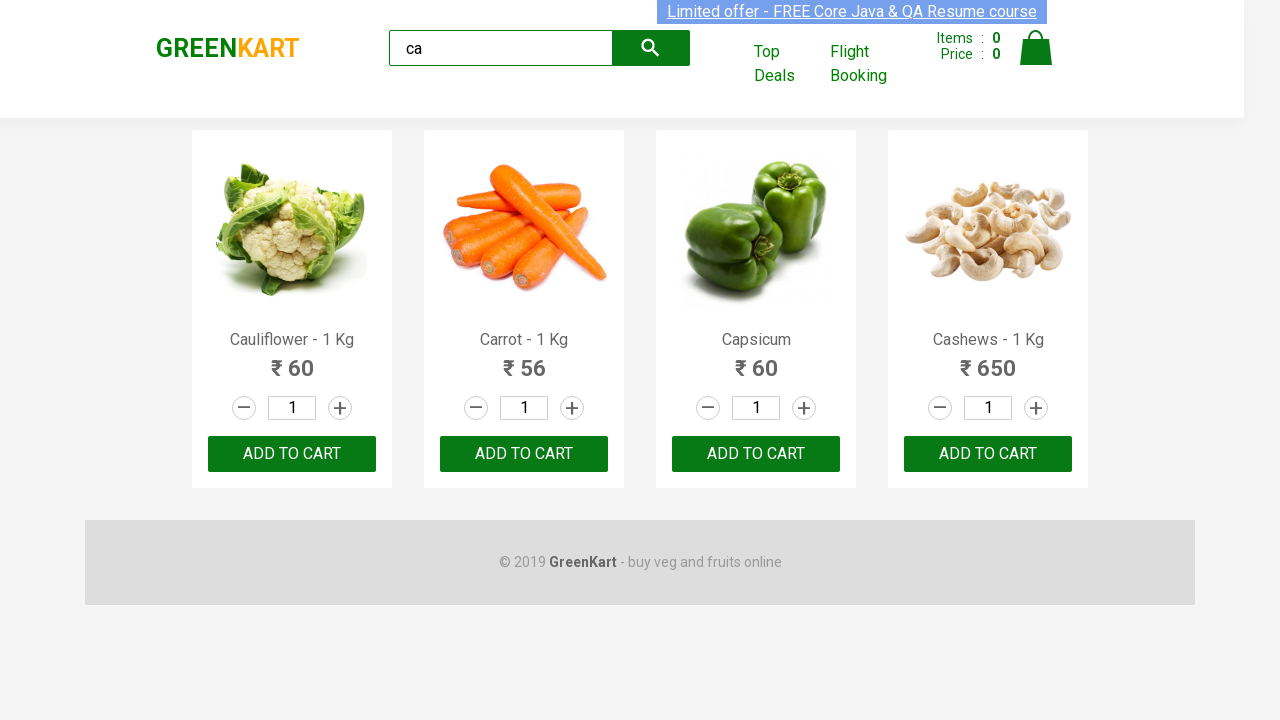

Clicked 'Add to Cart' button on third product at (756, 454) on :nth-child(3) > .product-action > button
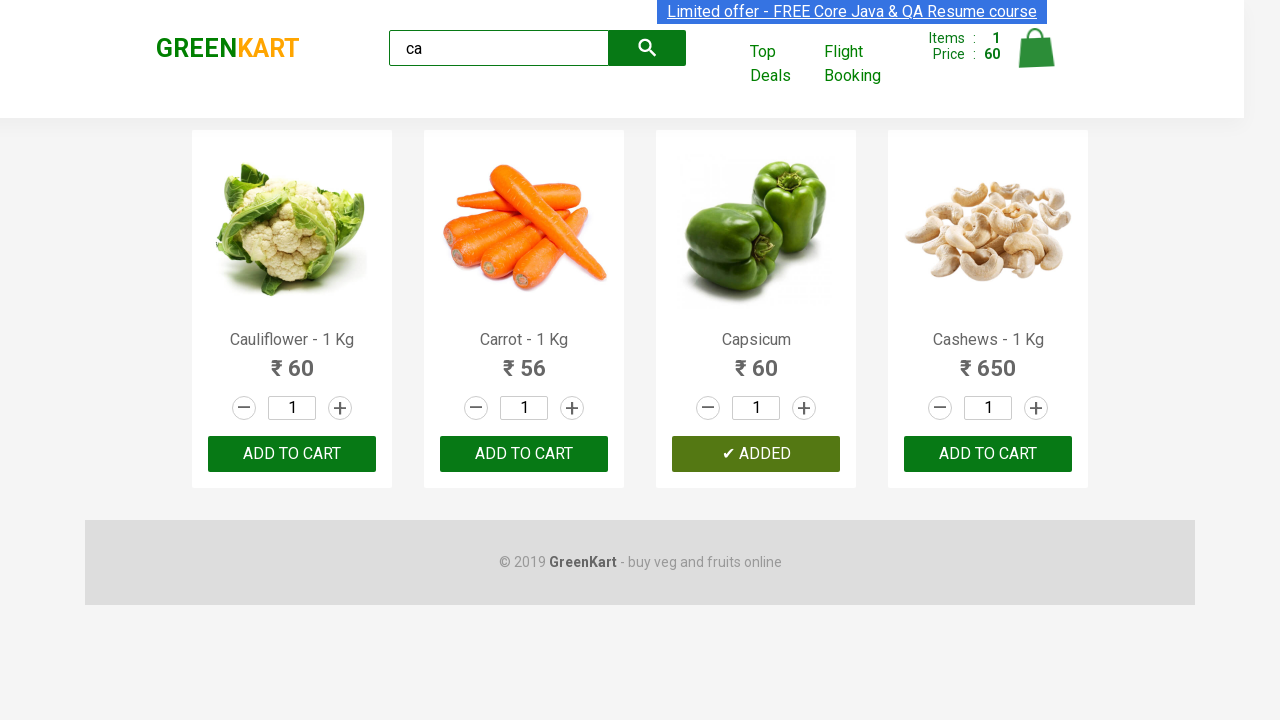

Waited for cart to update
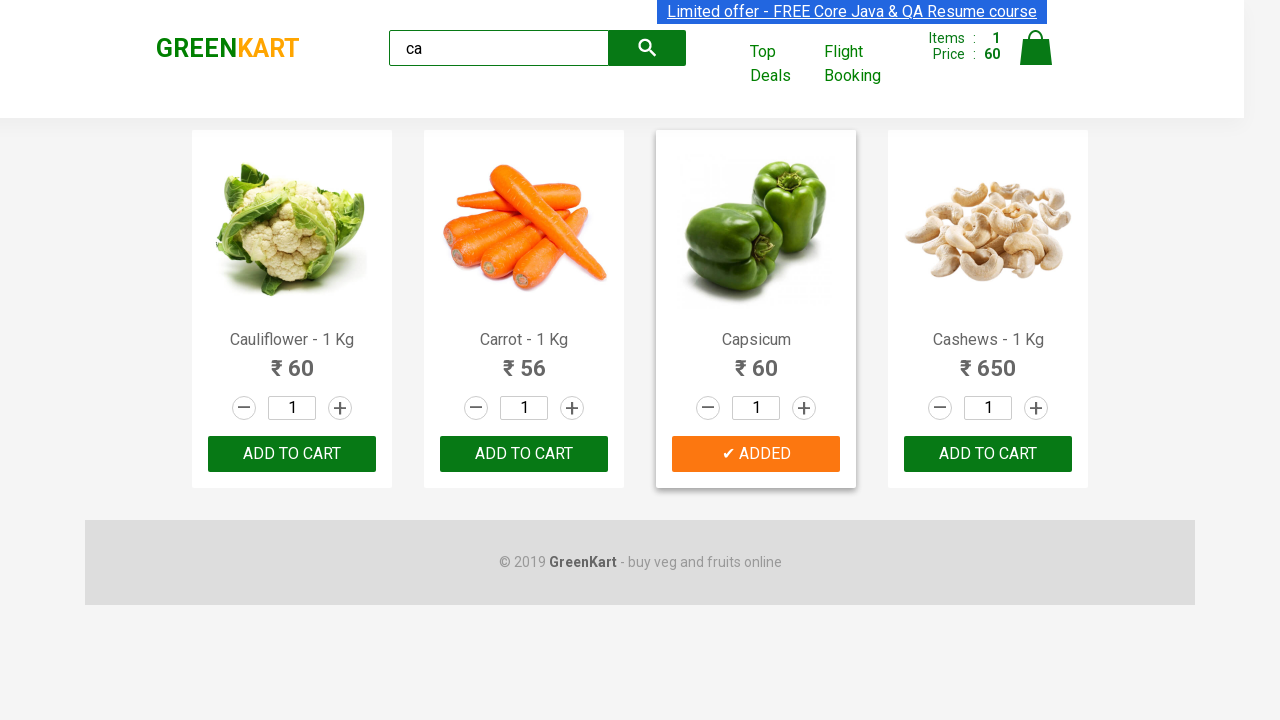

Clicked cart icon to open cart preview at (1036, 48) on .cart-icon > img
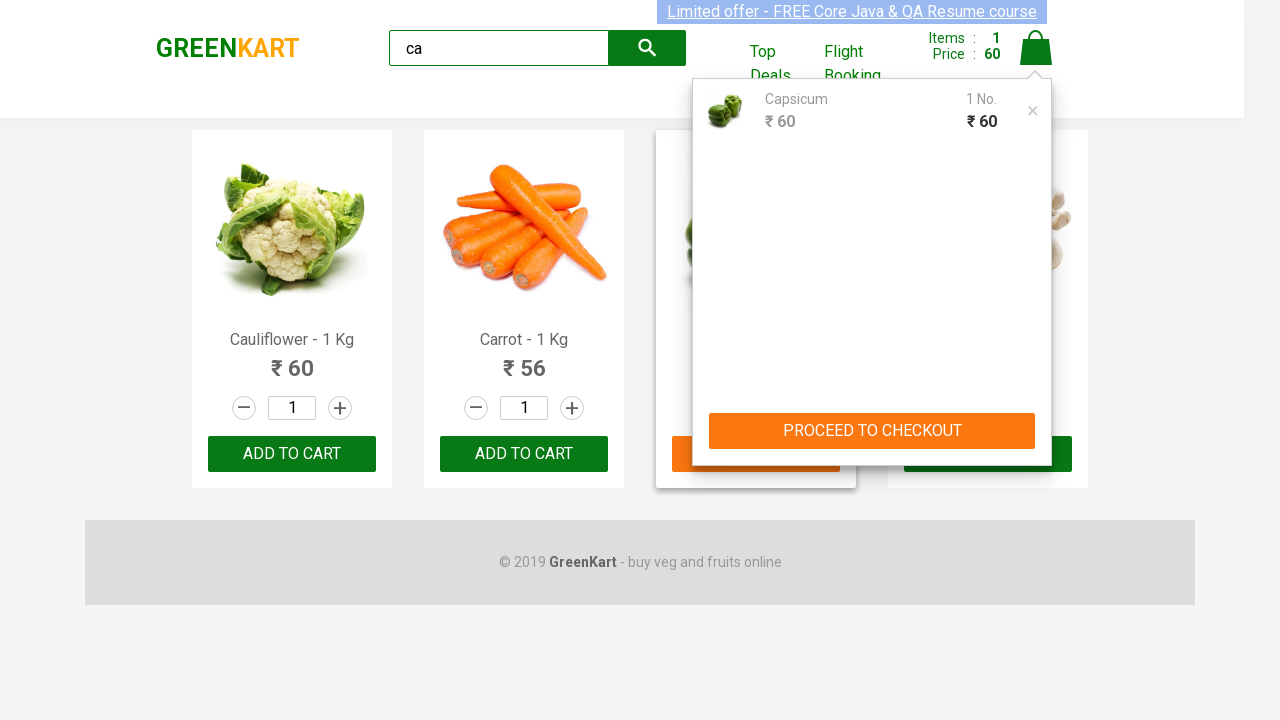

Waited for cart preview to open
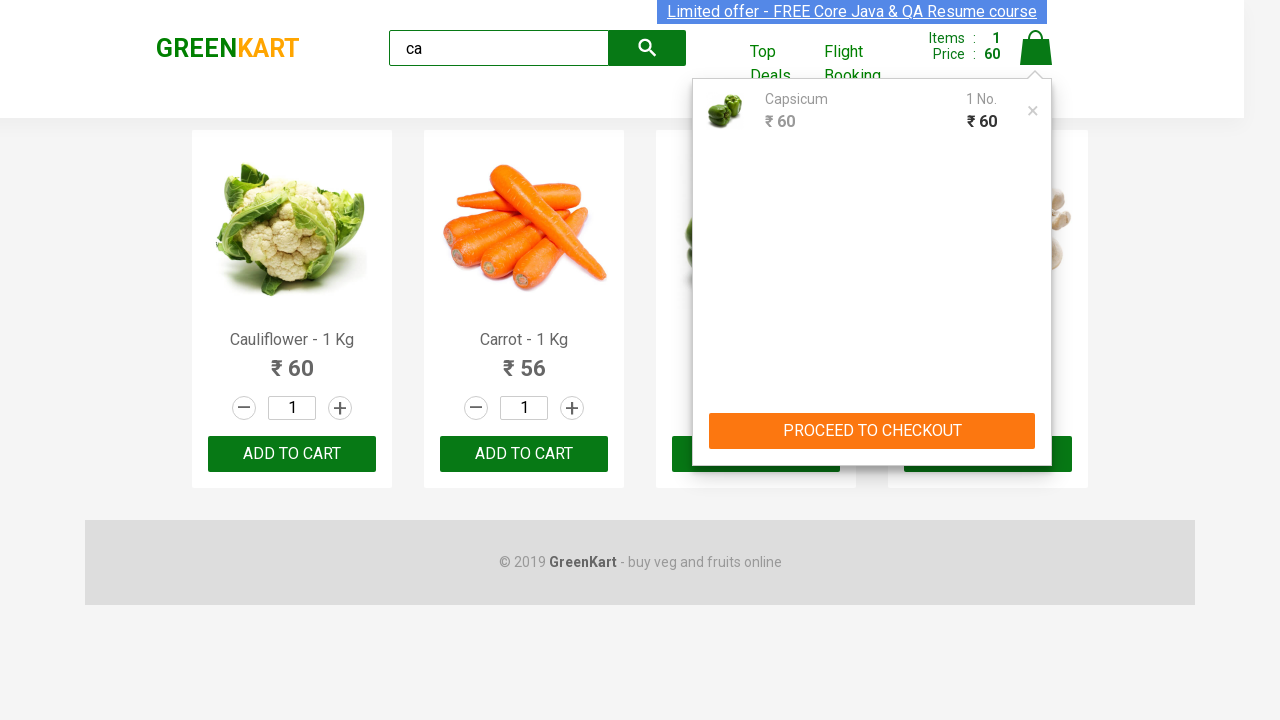

Clicked 'Proceed to Checkout' button at (872, 431) on div.container div.container div.cart div.cart-preview.active:nth-child(6) div.ac
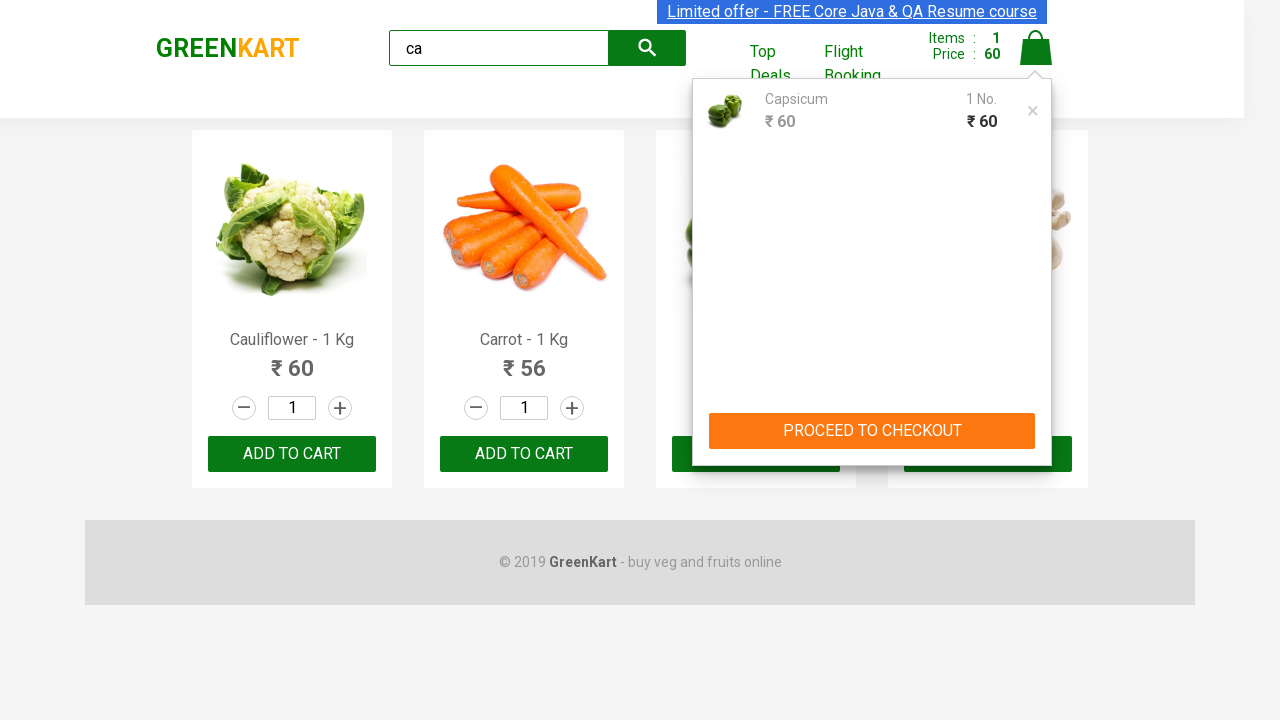

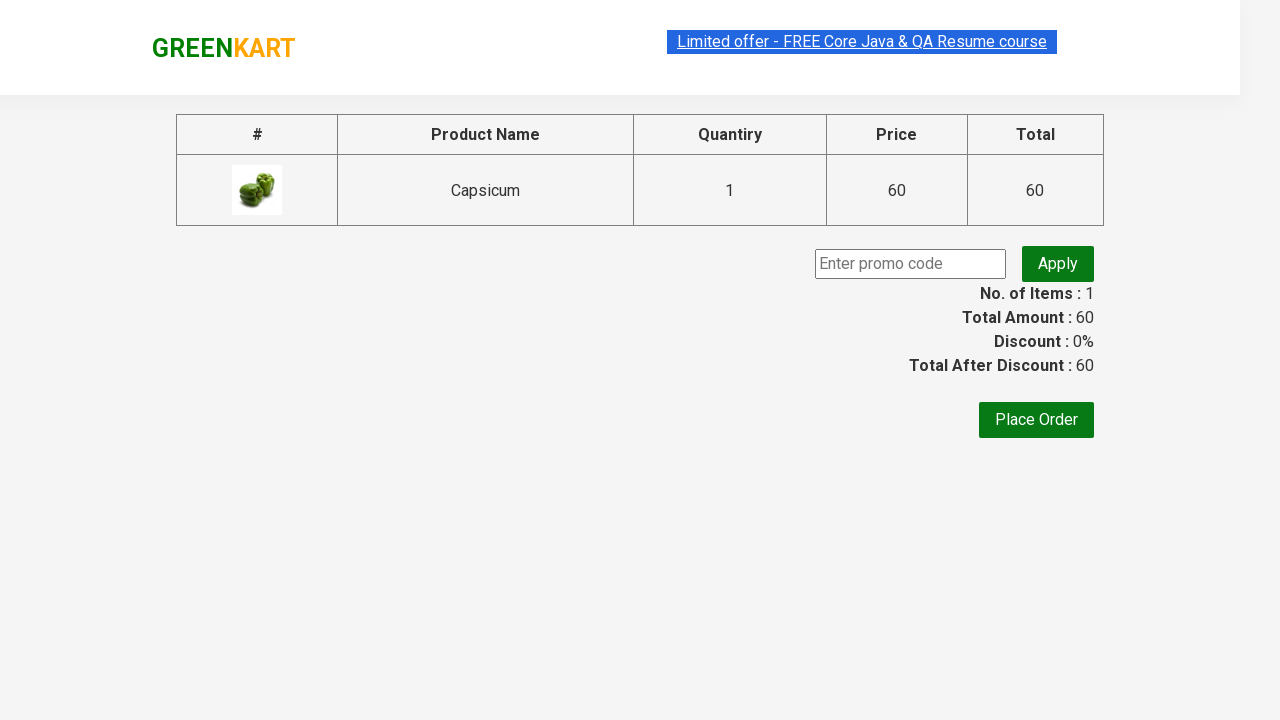